Tests that the integers only checkbox rounds the result of addition of decimal numbers

Starting URL: https://testsheepnz.github.io/BasicCalculator

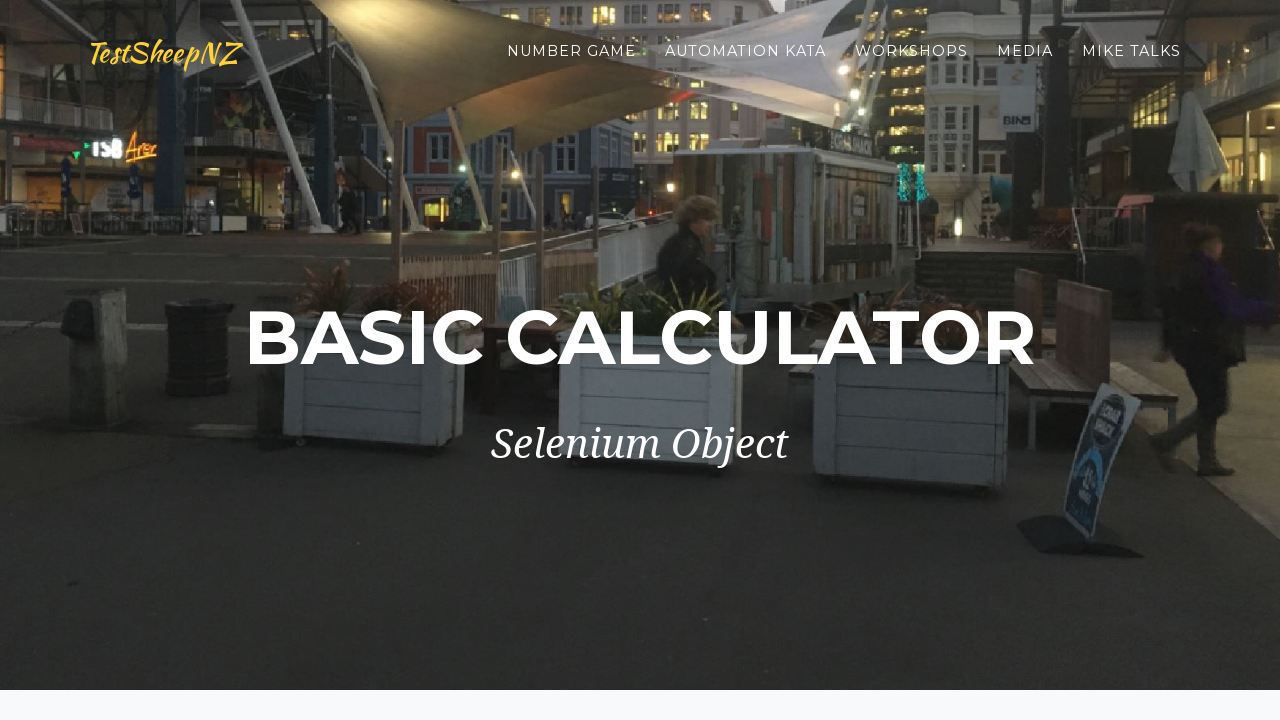

Selected build version 0 on #selectBuild
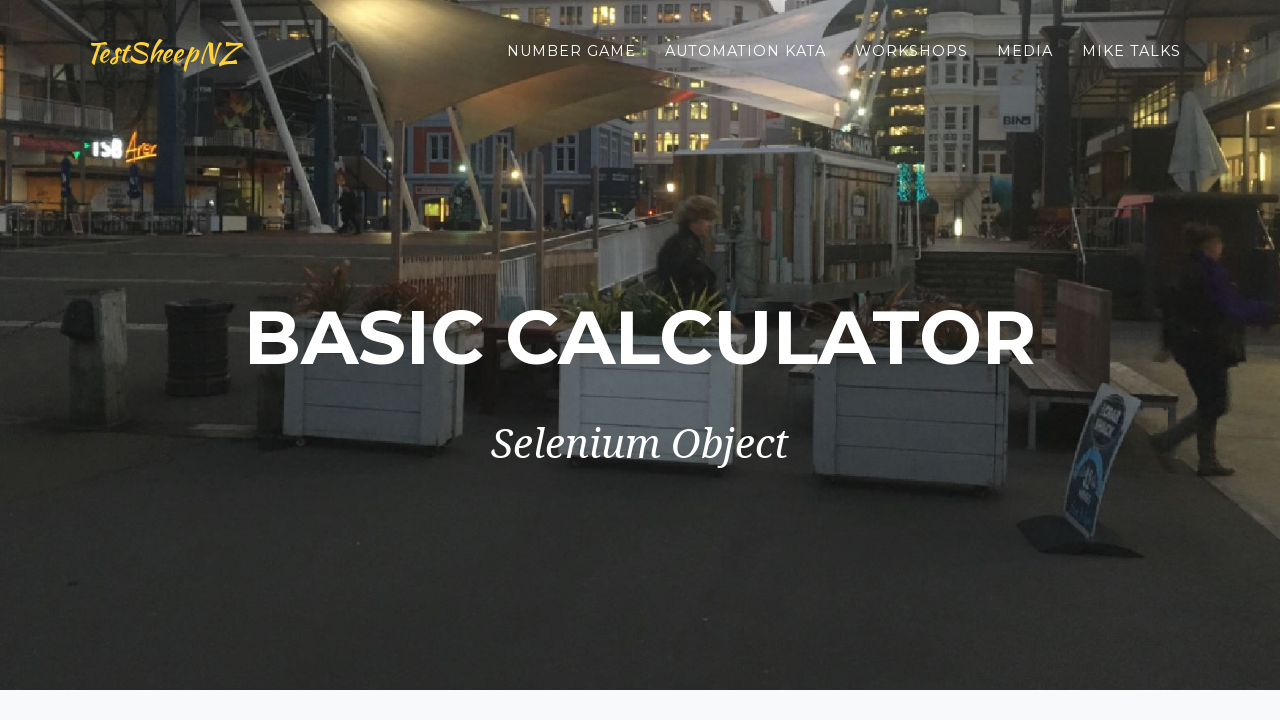

Filled first number field with 112.6 on #number1Field
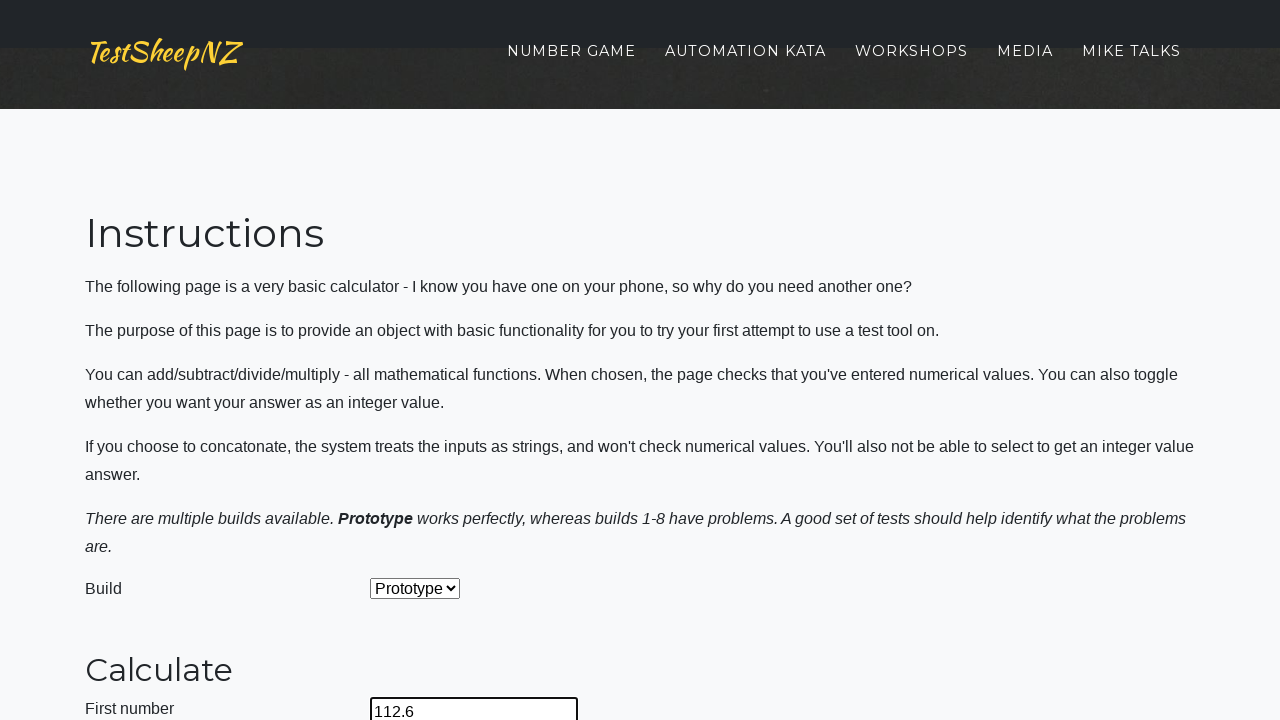

Filled second number field with 11.8 on #number2Field
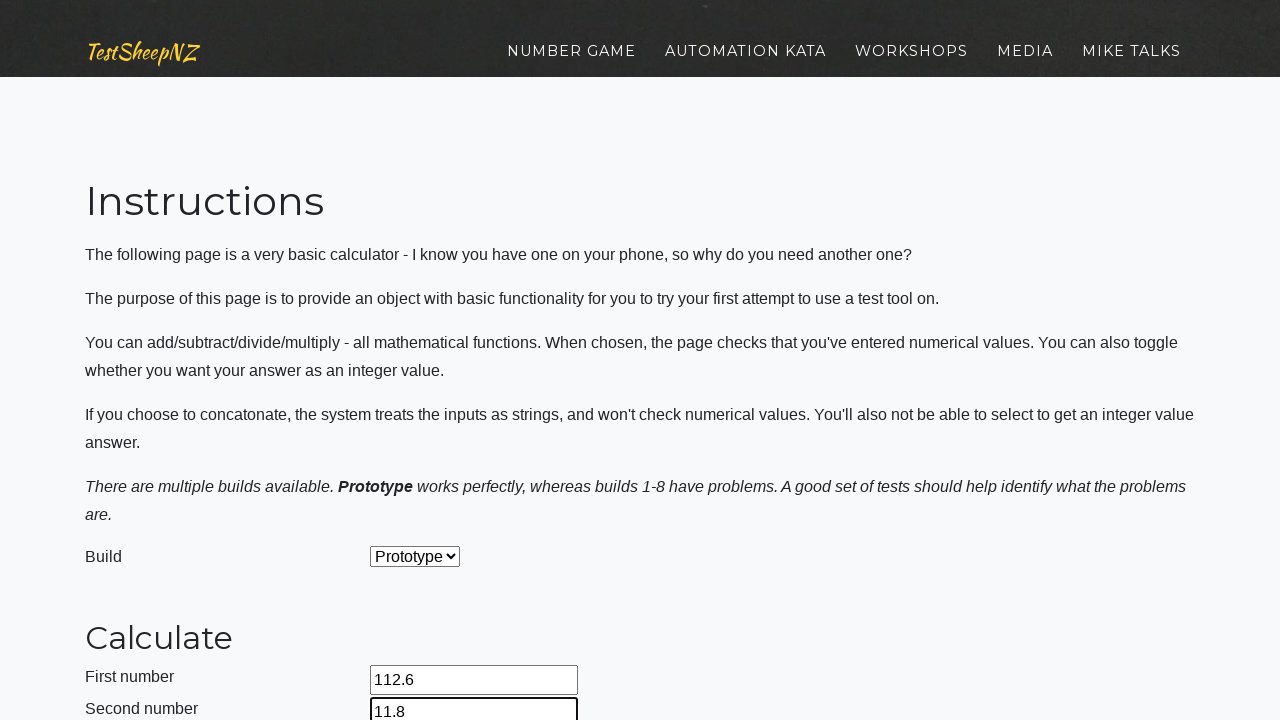

Selected addition operation on select[name="selectOperation"]
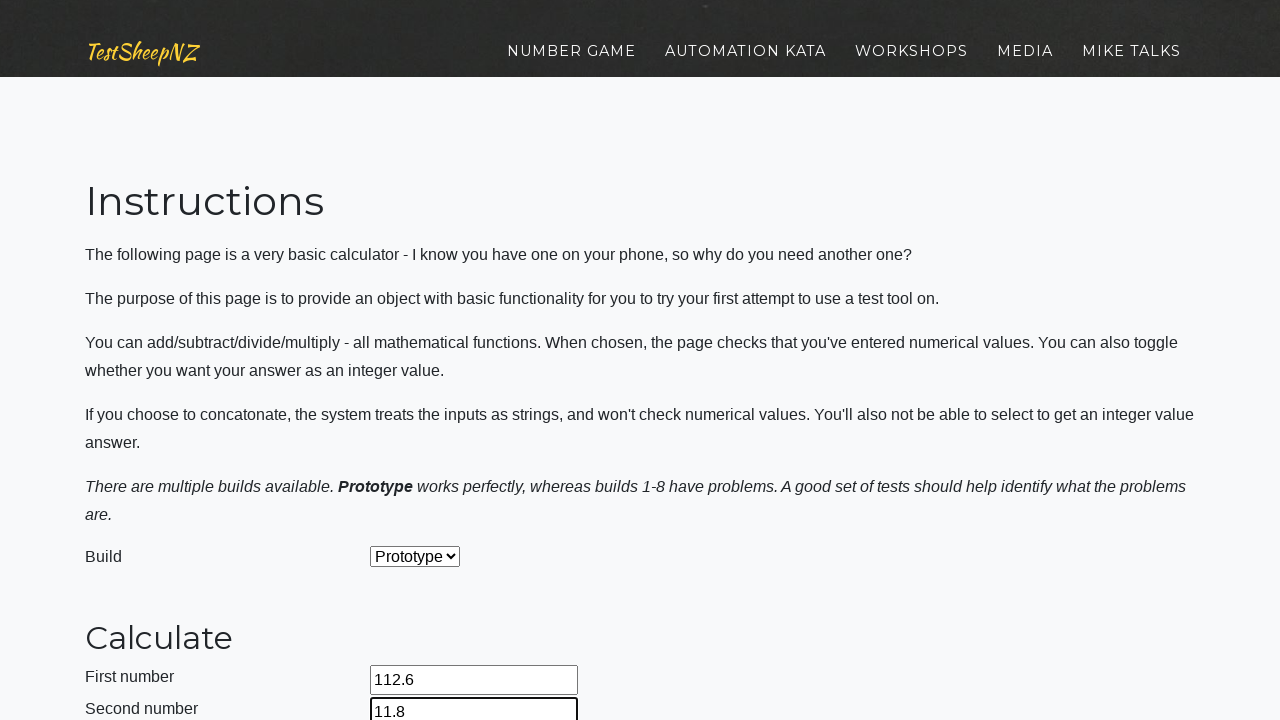

Checked integers only checkbox at (376, 428) on #integerSelect
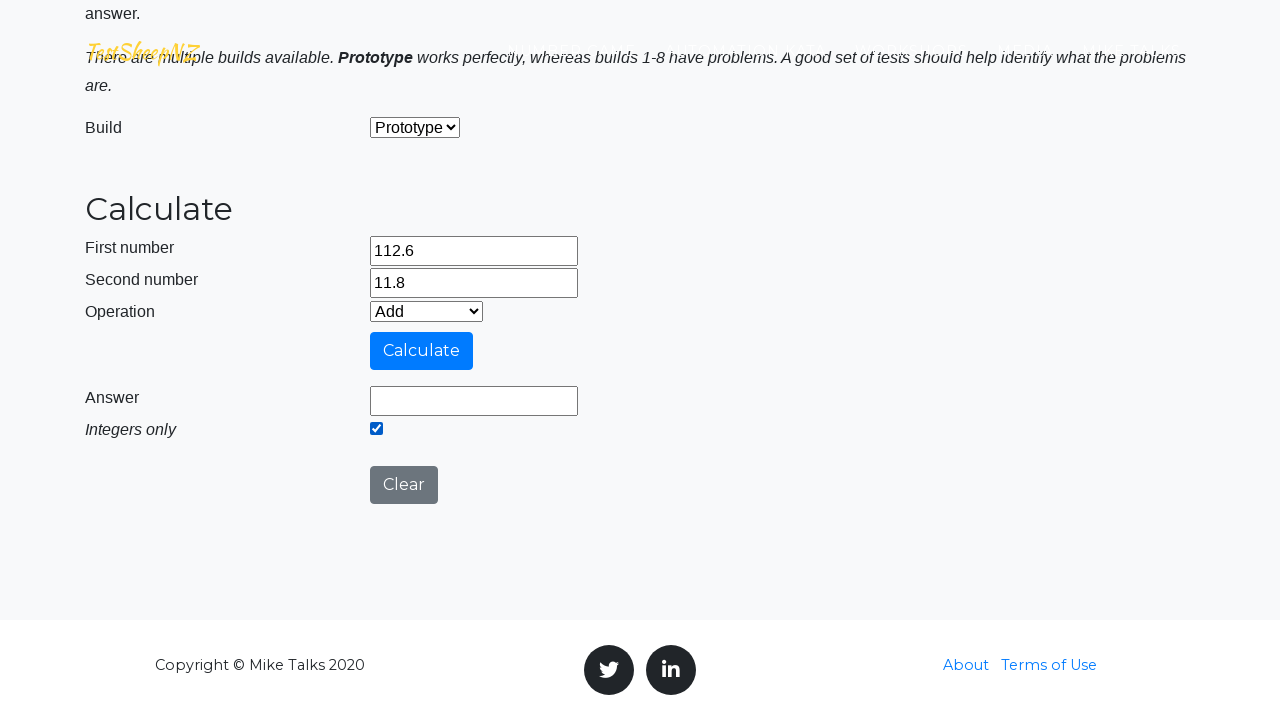

Clicked calculate button at (422, 351) on #calculateButton
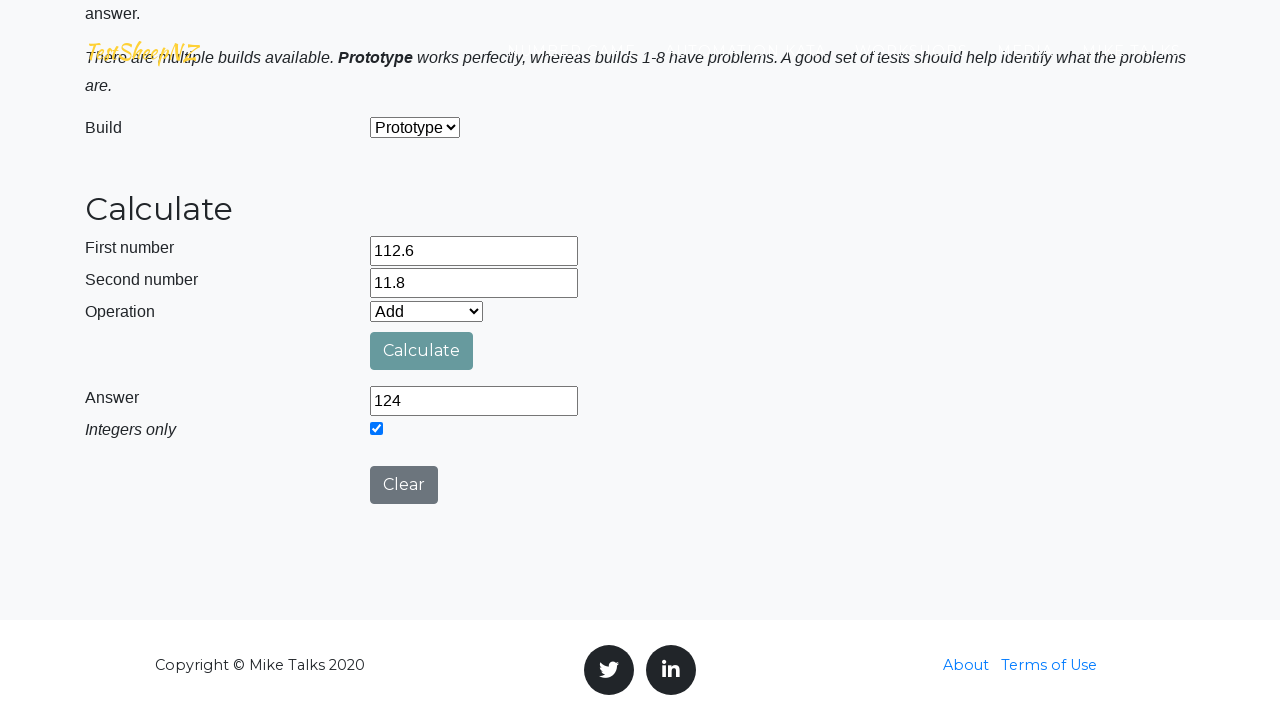

Answer field loaded with rounded result of 112.6 + 11.8
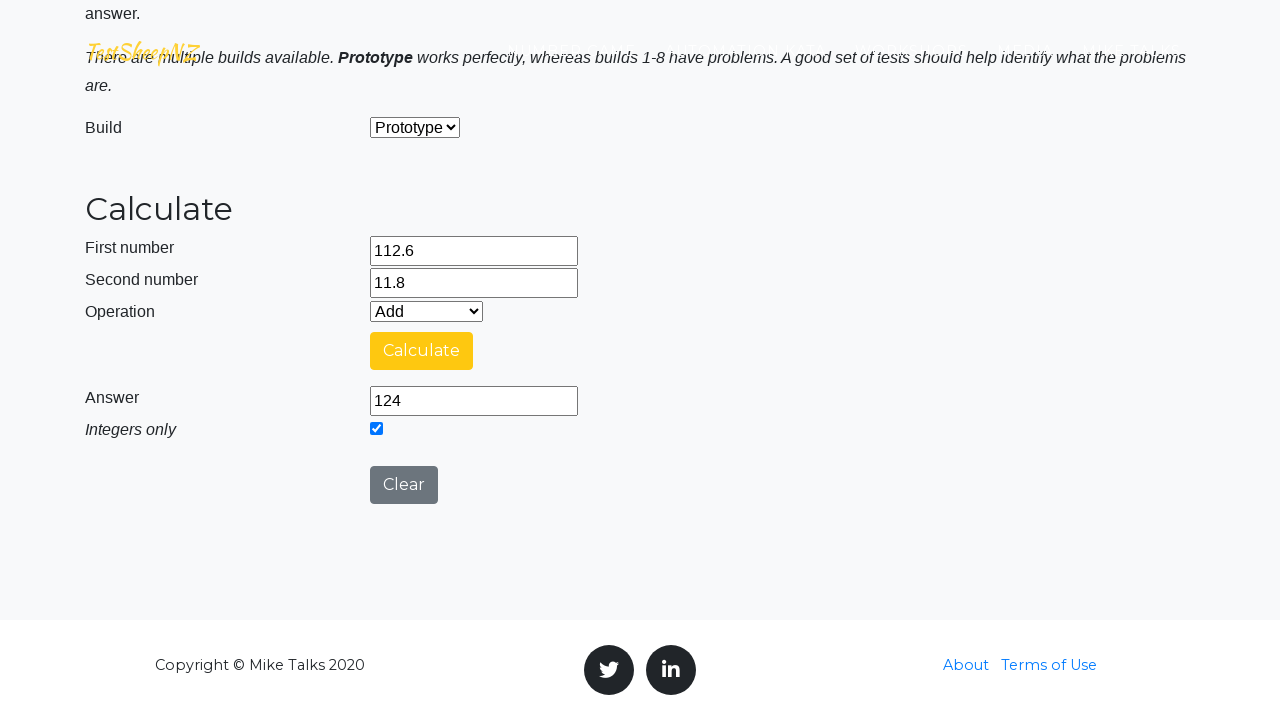

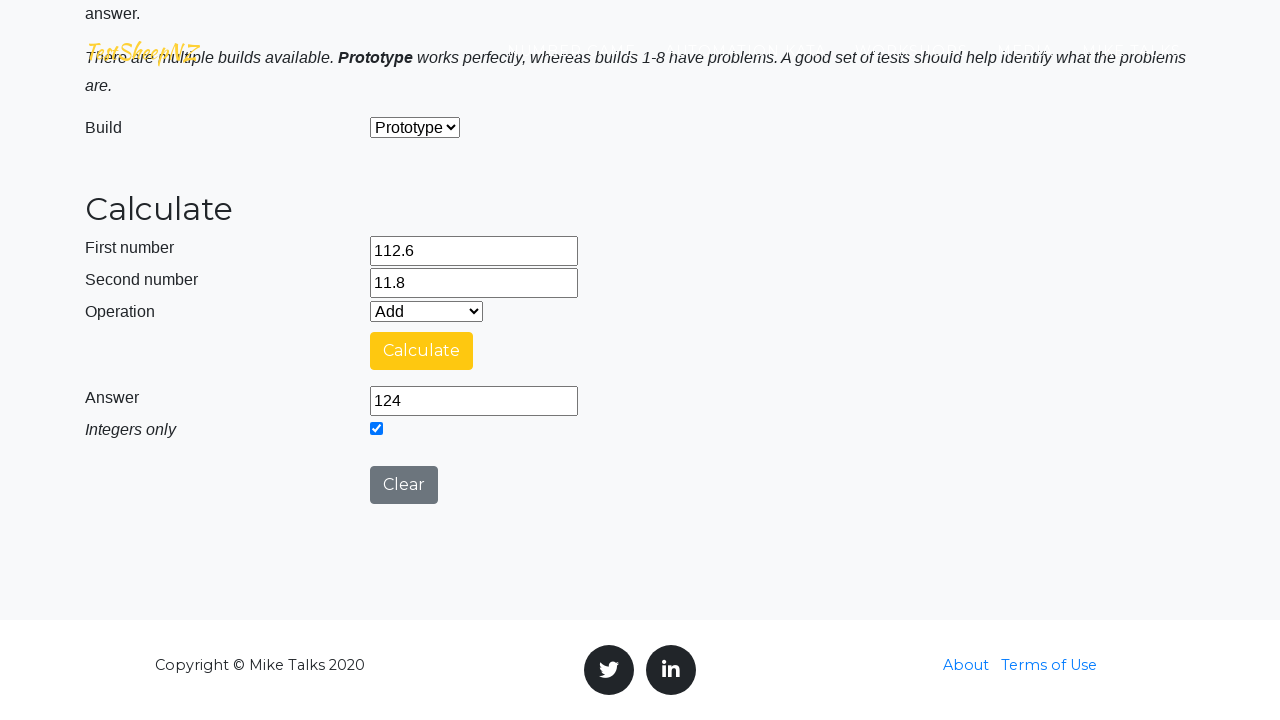